Tests that entered text is trimmed when saving an edited todo item

Starting URL: https://demo.playwright.dev/todomvc

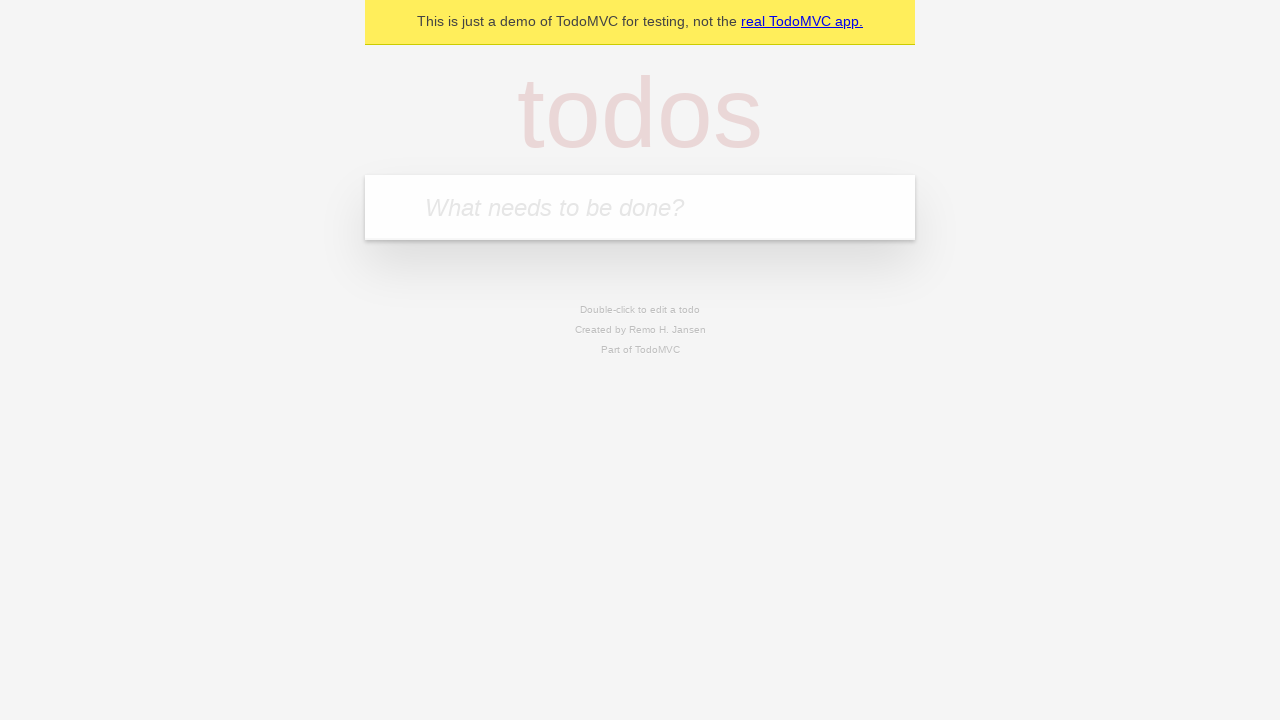

Filled todo input with 'buy some cheese' on internal:attr=[placeholder="What needs to be done?"i]
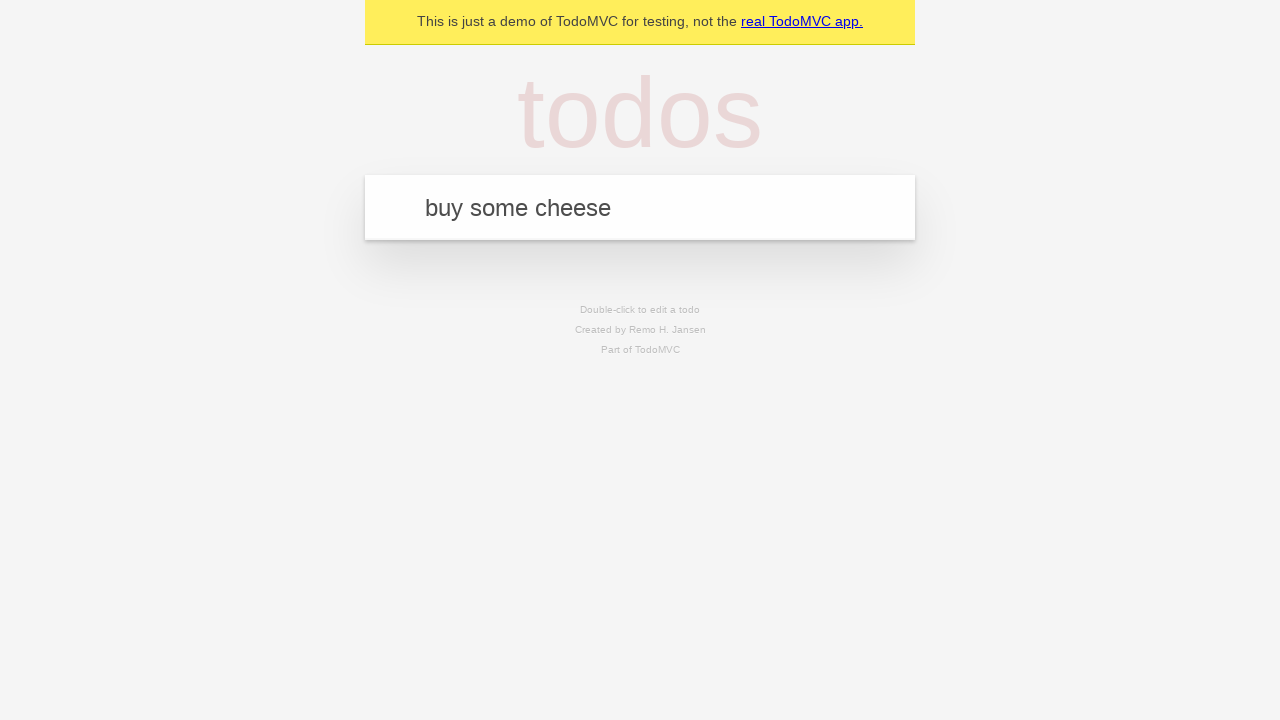

Pressed Enter to create first todo on internal:attr=[placeholder="What needs to be done?"i]
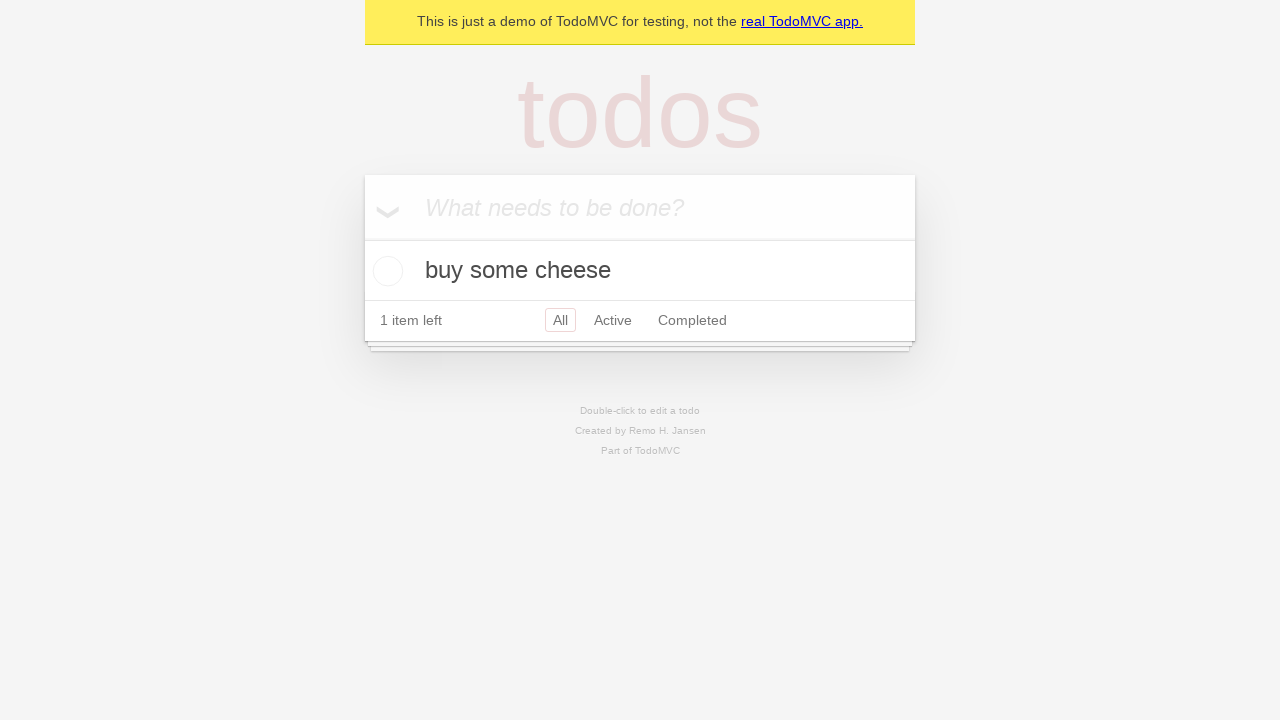

Filled todo input with 'feed the cat' on internal:attr=[placeholder="What needs to be done?"i]
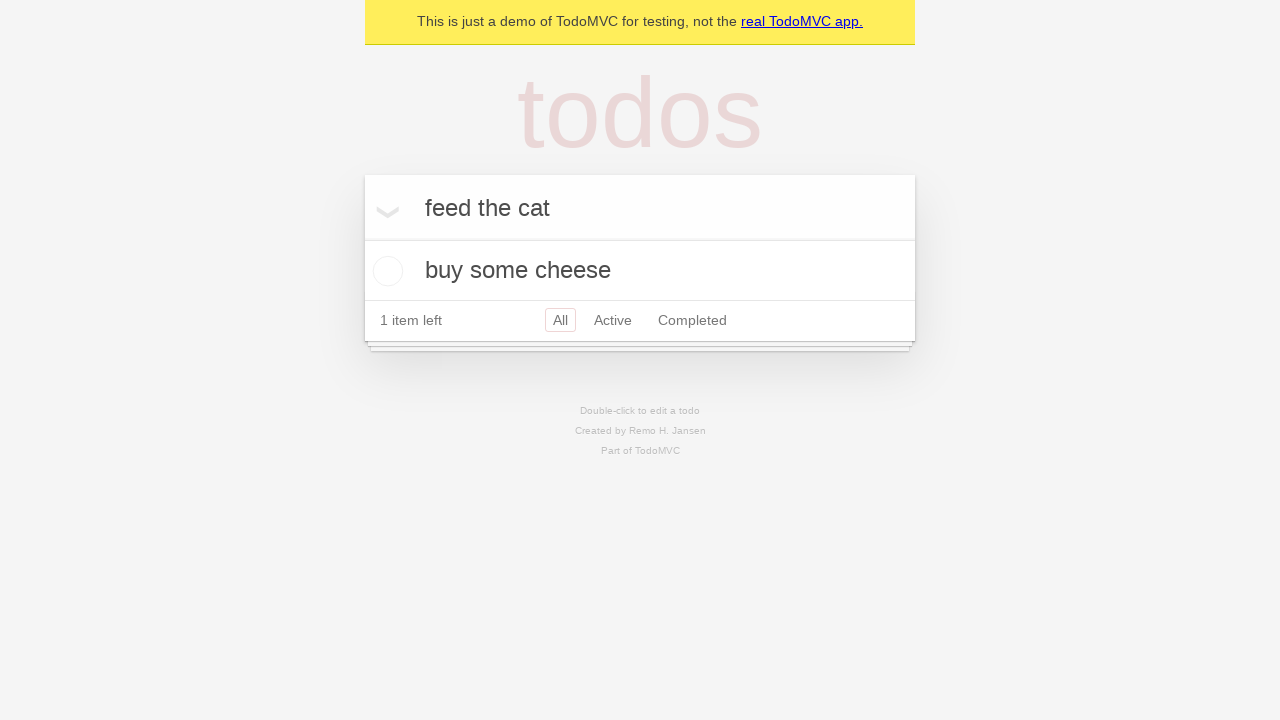

Pressed Enter to create second todo on internal:attr=[placeholder="What needs to be done?"i]
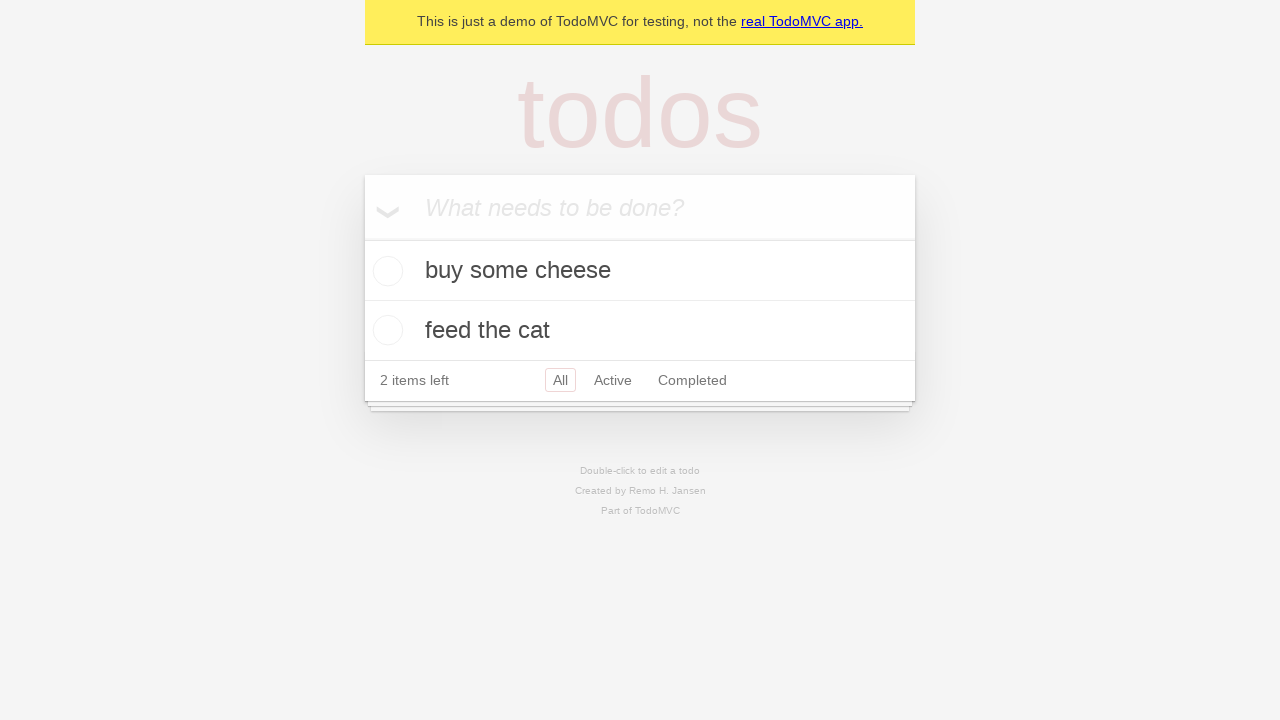

Filled todo input with 'book a doctors appointment' on internal:attr=[placeholder="What needs to be done?"i]
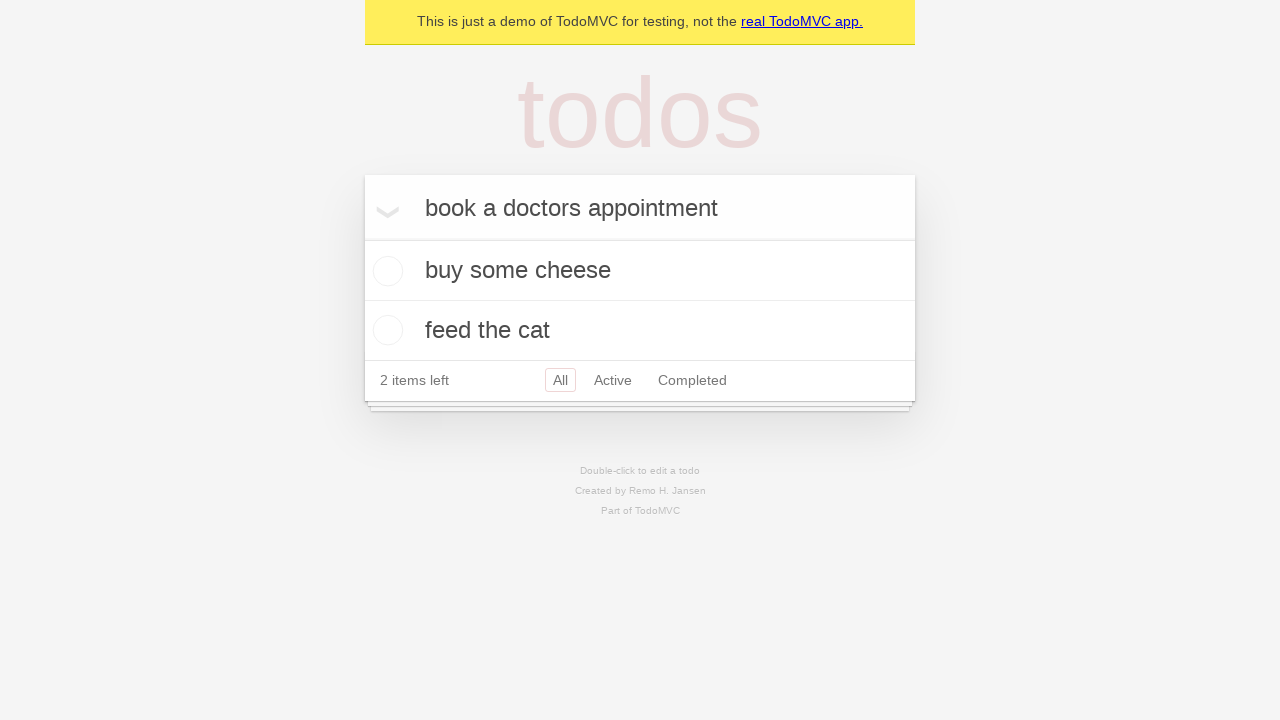

Pressed Enter to create third todo on internal:attr=[placeholder="What needs to be done?"i]
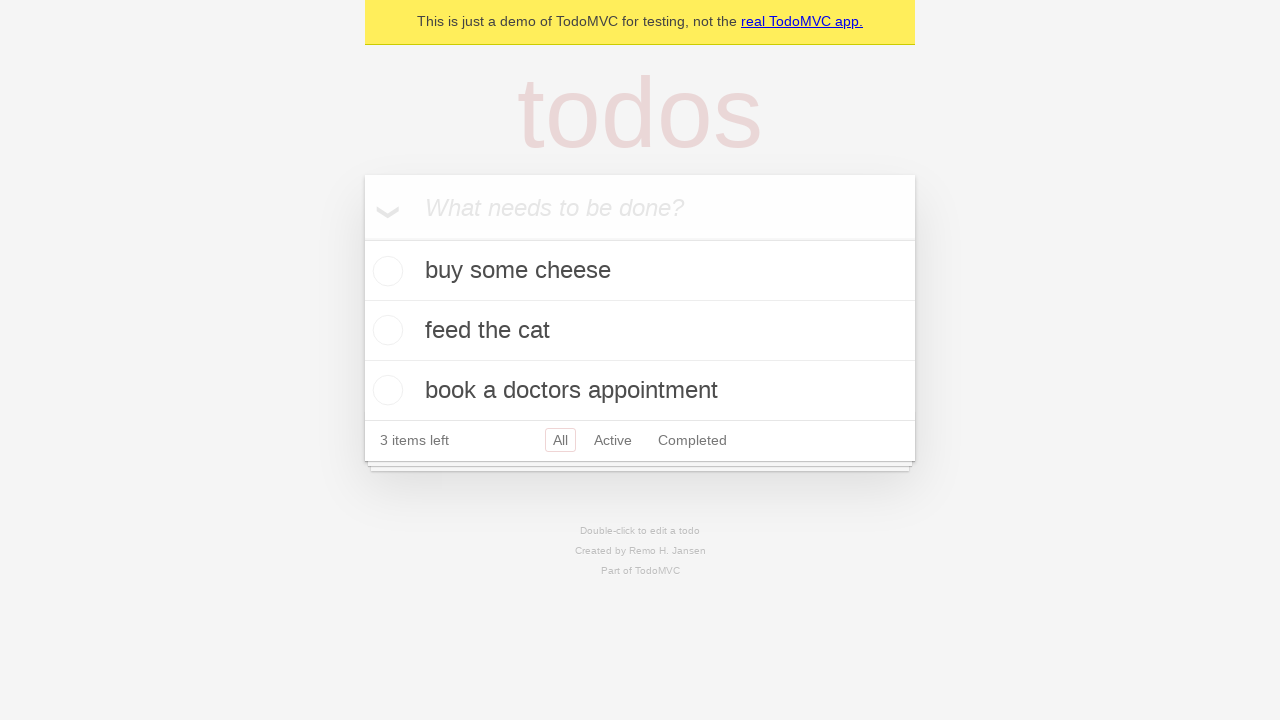

Double-clicked second todo item to enter edit mode at (640, 331) on internal:testid=[data-testid="todo-item"s] >> nth=1
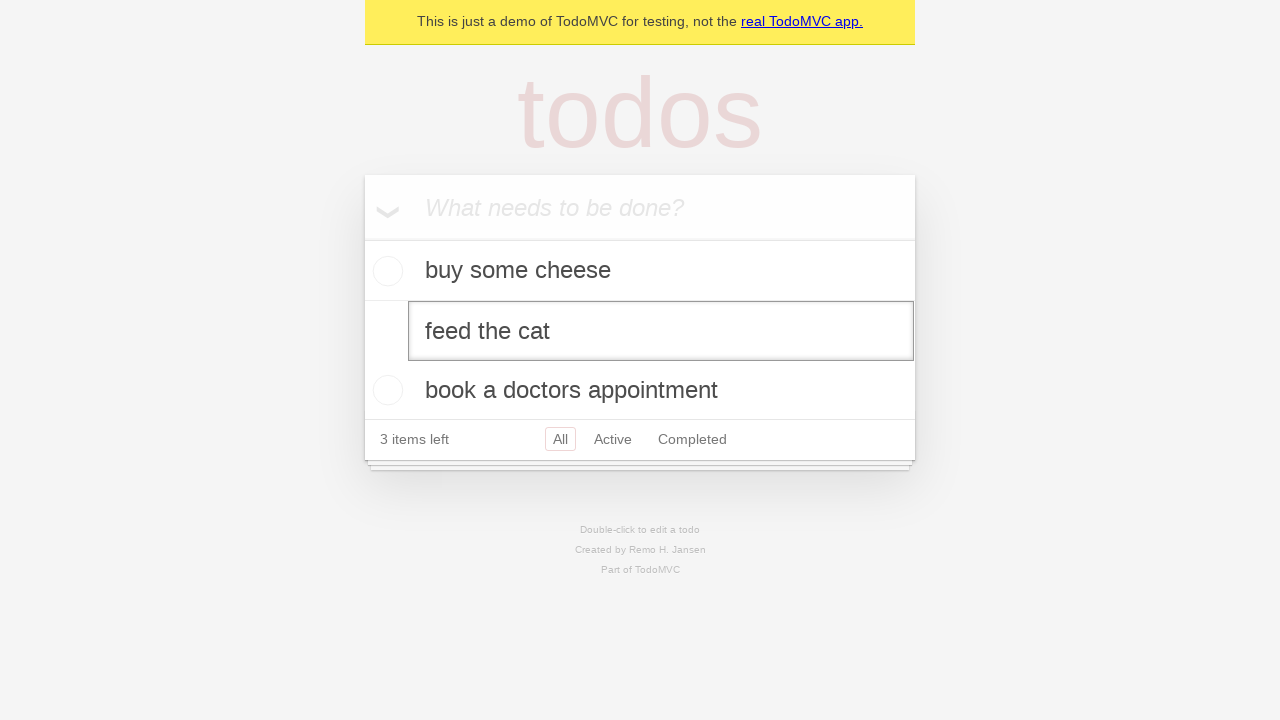

Filled edit textbox with '    buy some sausages    ' (with extra spaces) on internal:testid=[data-testid="todo-item"s] >> nth=1 >> internal:role=textbox[nam
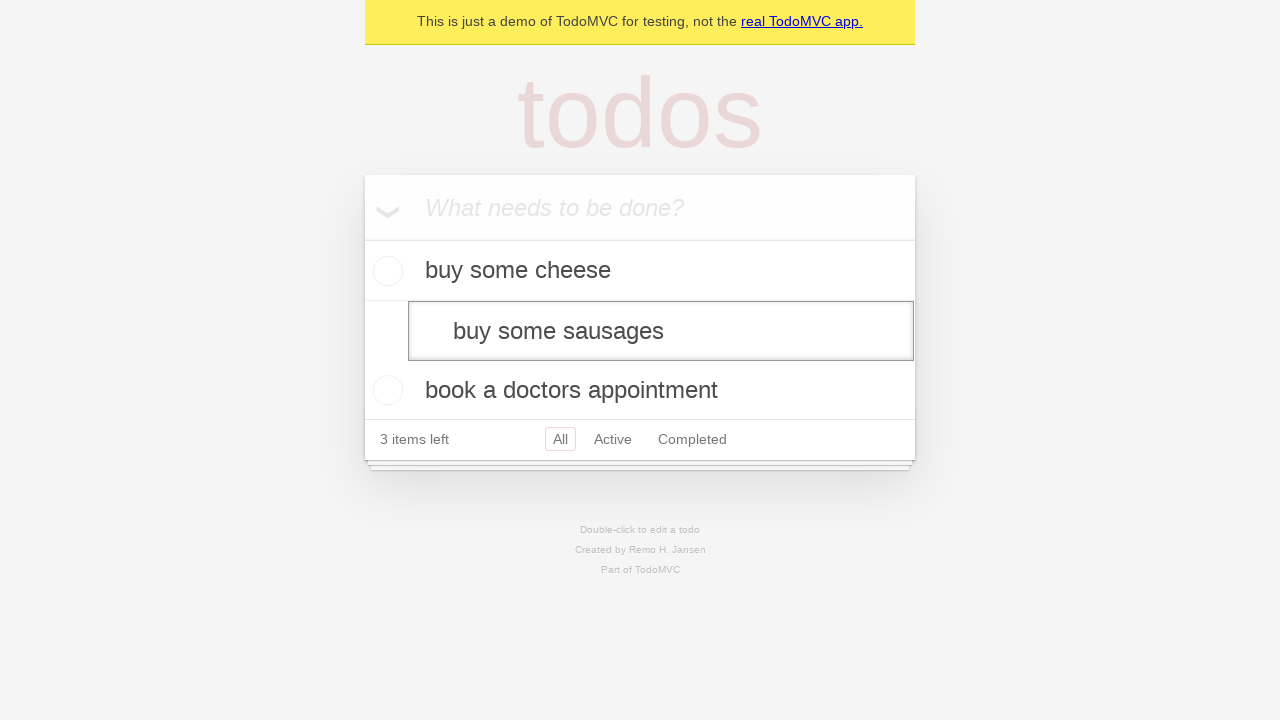

Pressed Enter to save edited todo - text should be trimmed on internal:testid=[data-testid="todo-item"s] >> nth=1 >> internal:role=textbox[nam
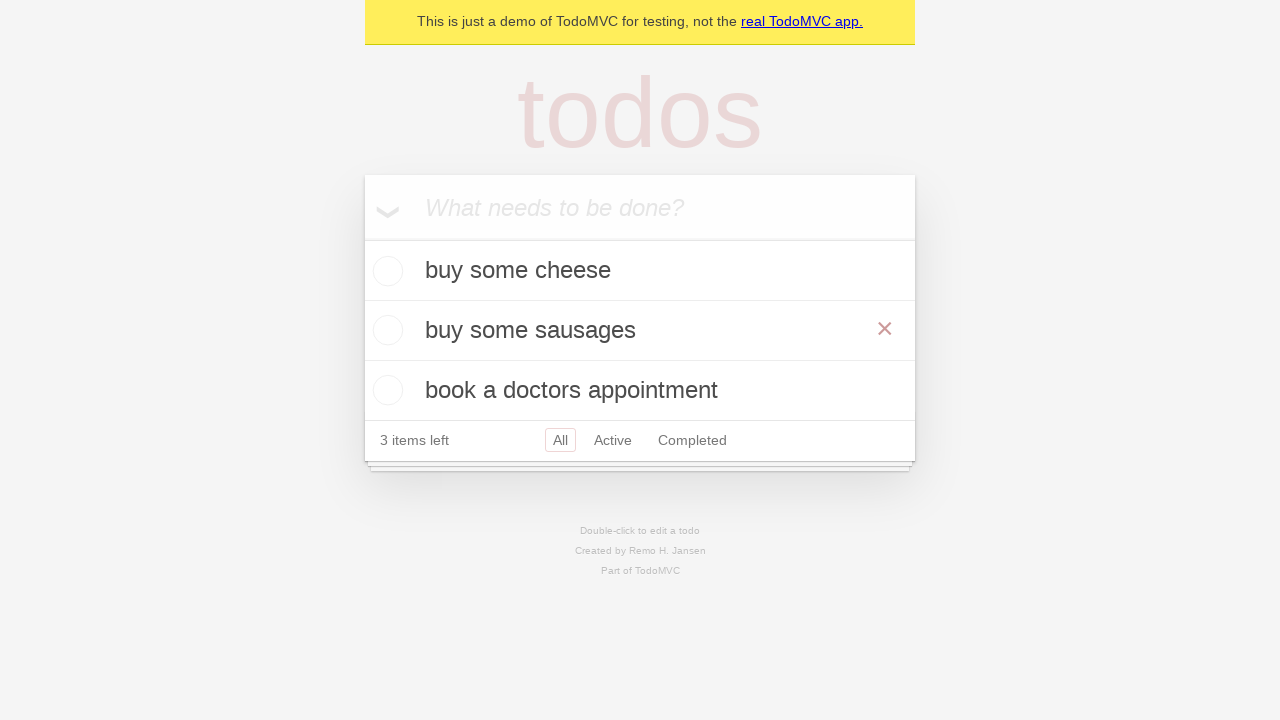

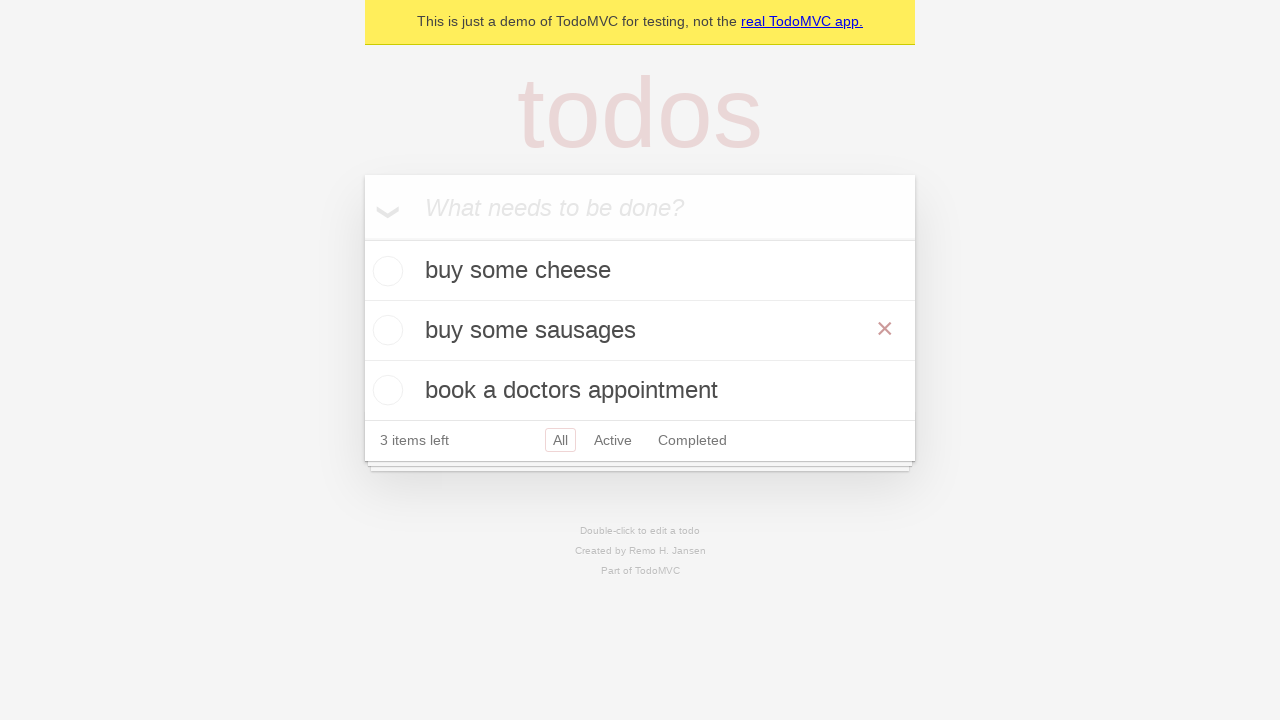